Tests navigation to eCatering page by clicking the link and switching to the new window that opens

Starting URL: https://erail.in/

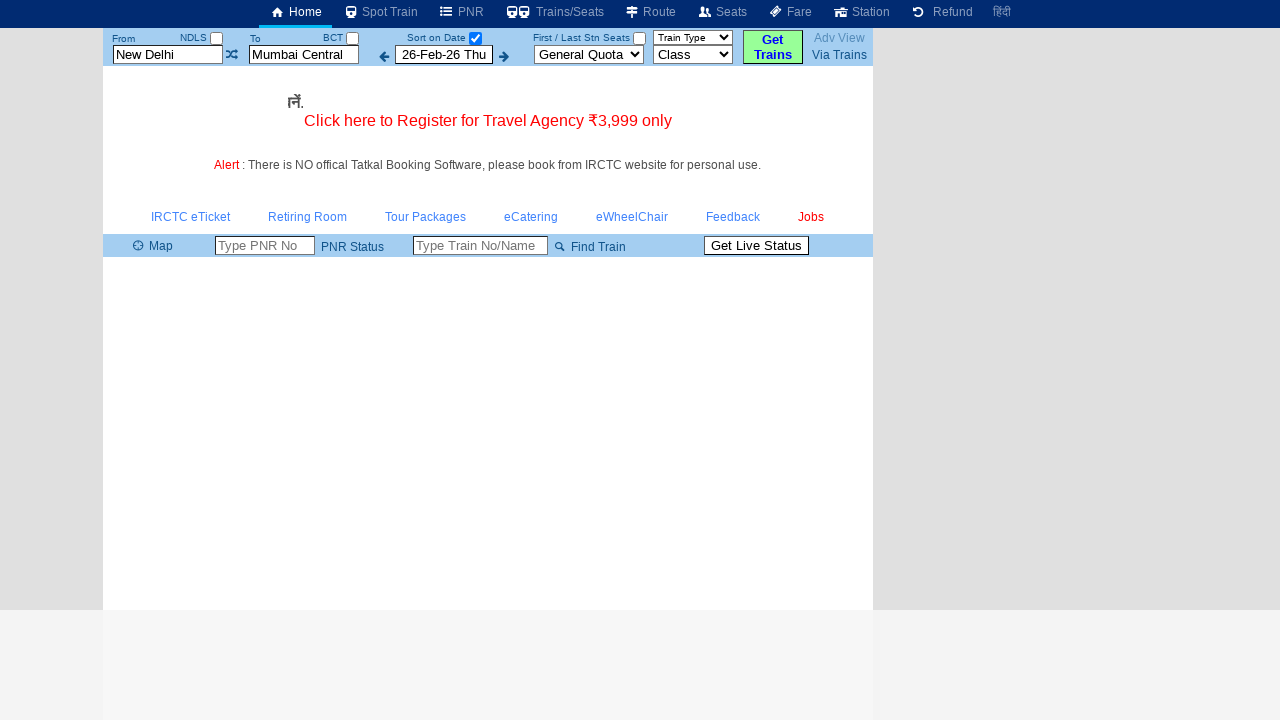

Clicked eCatering link to open new window at (531, 217) on xpath=//a[text()='eCatering']
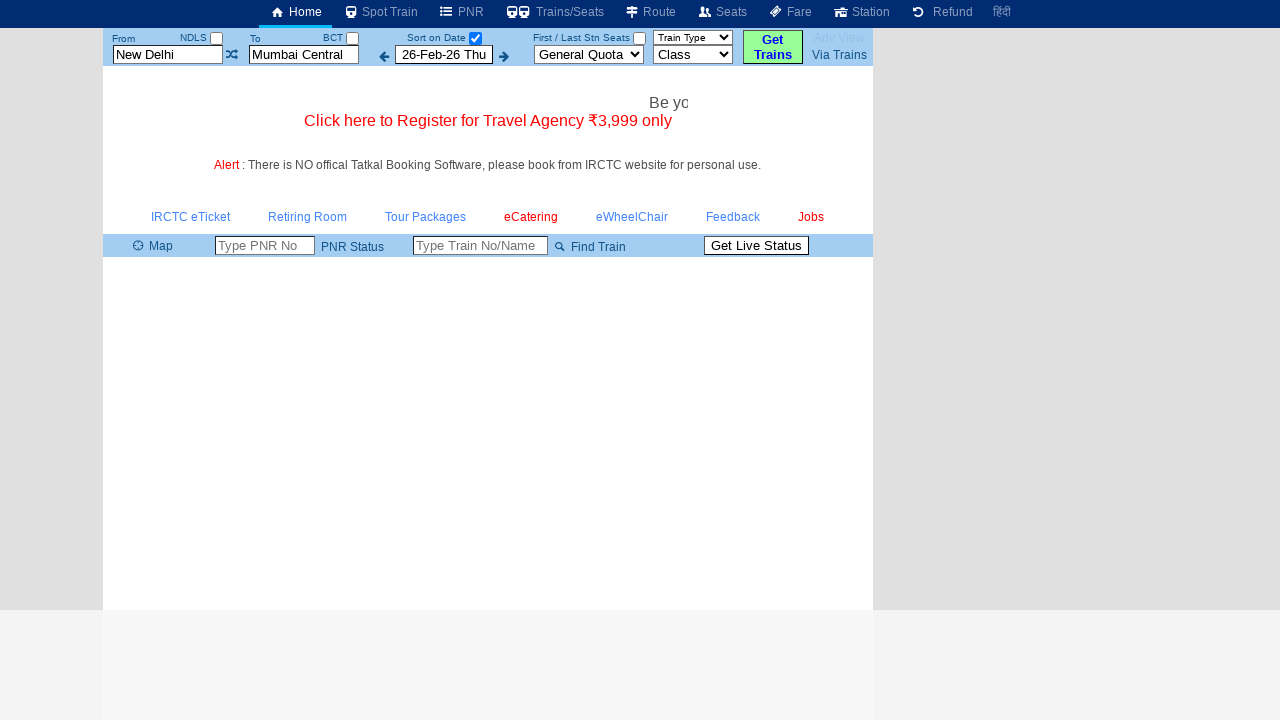

New page/window opened and retrieved
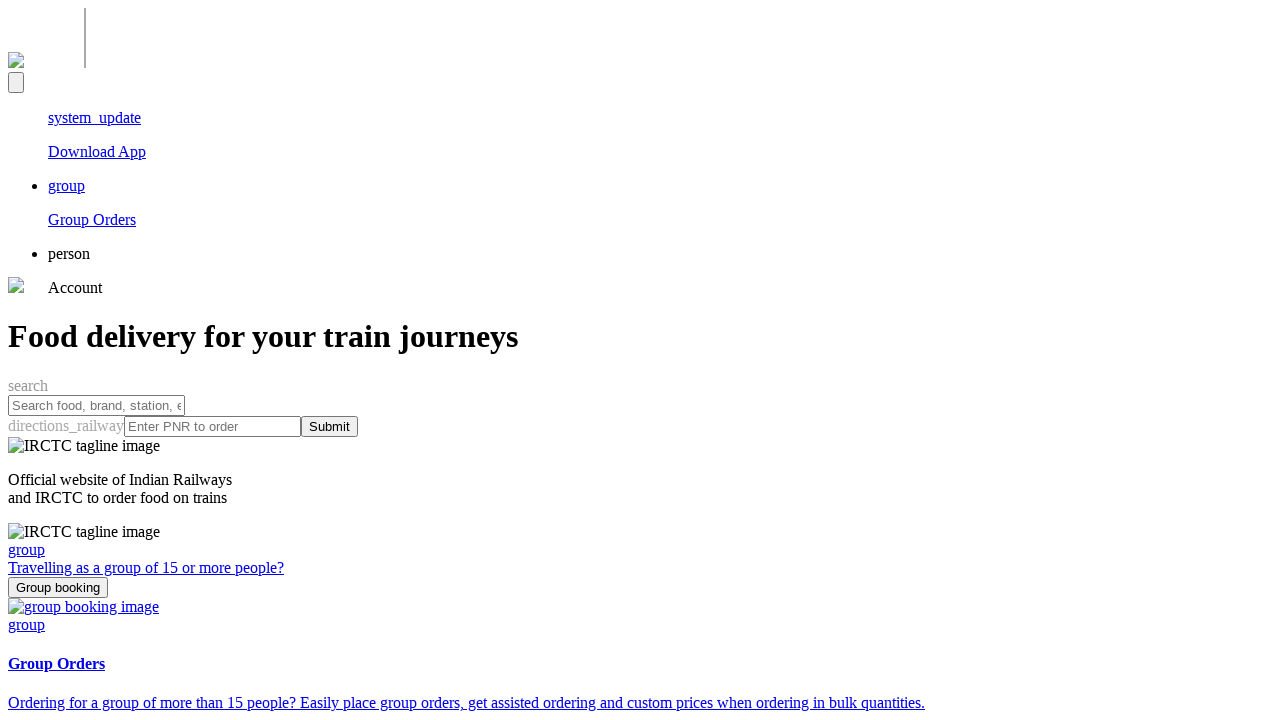

New page finished loading
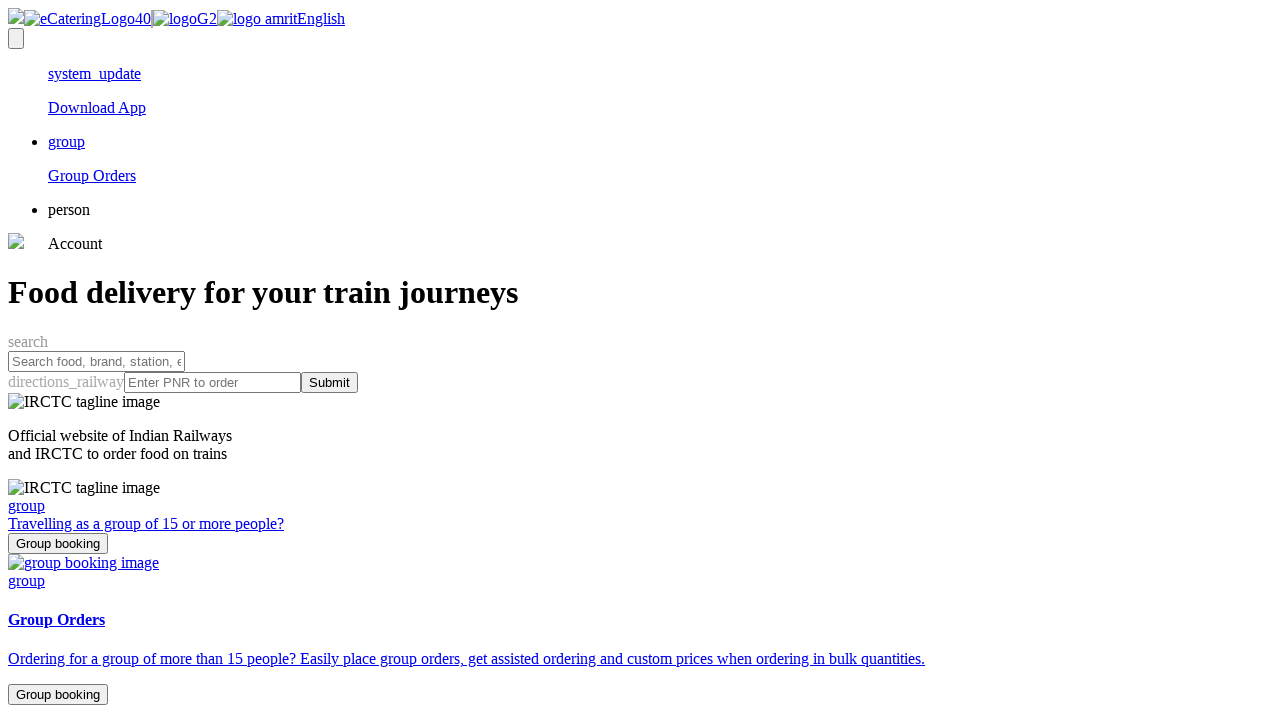

Page container element is now visible
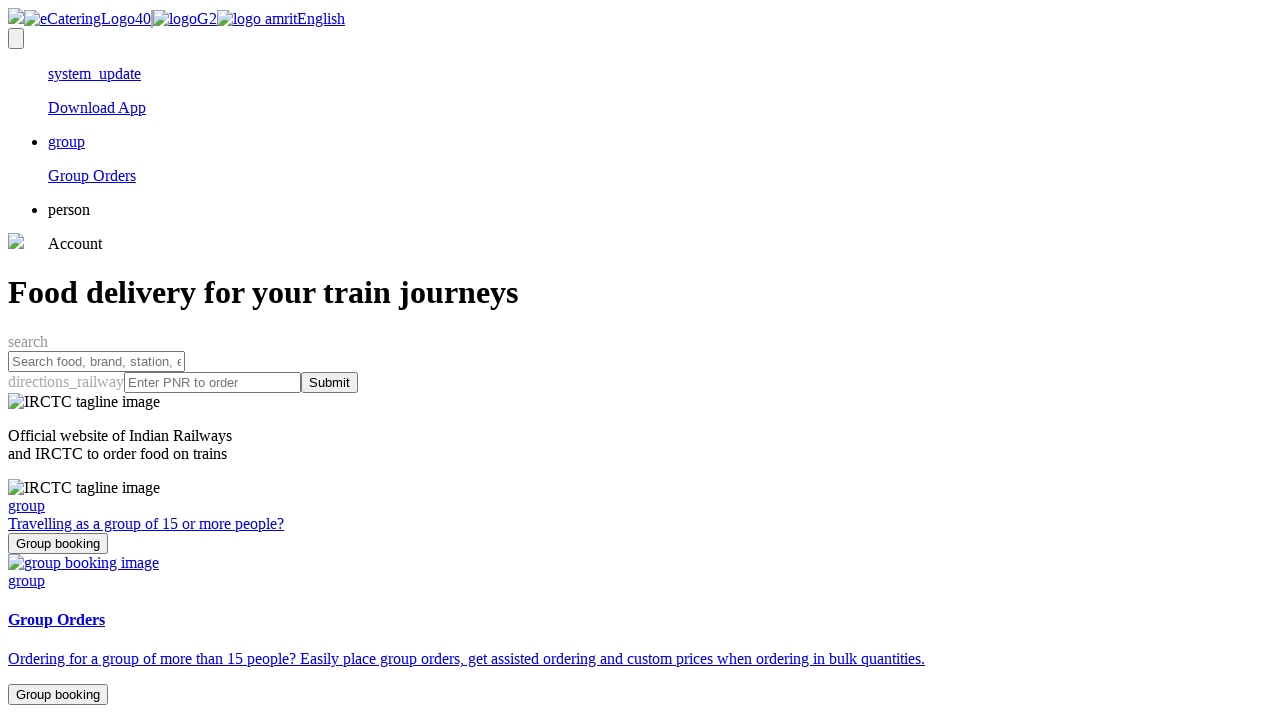

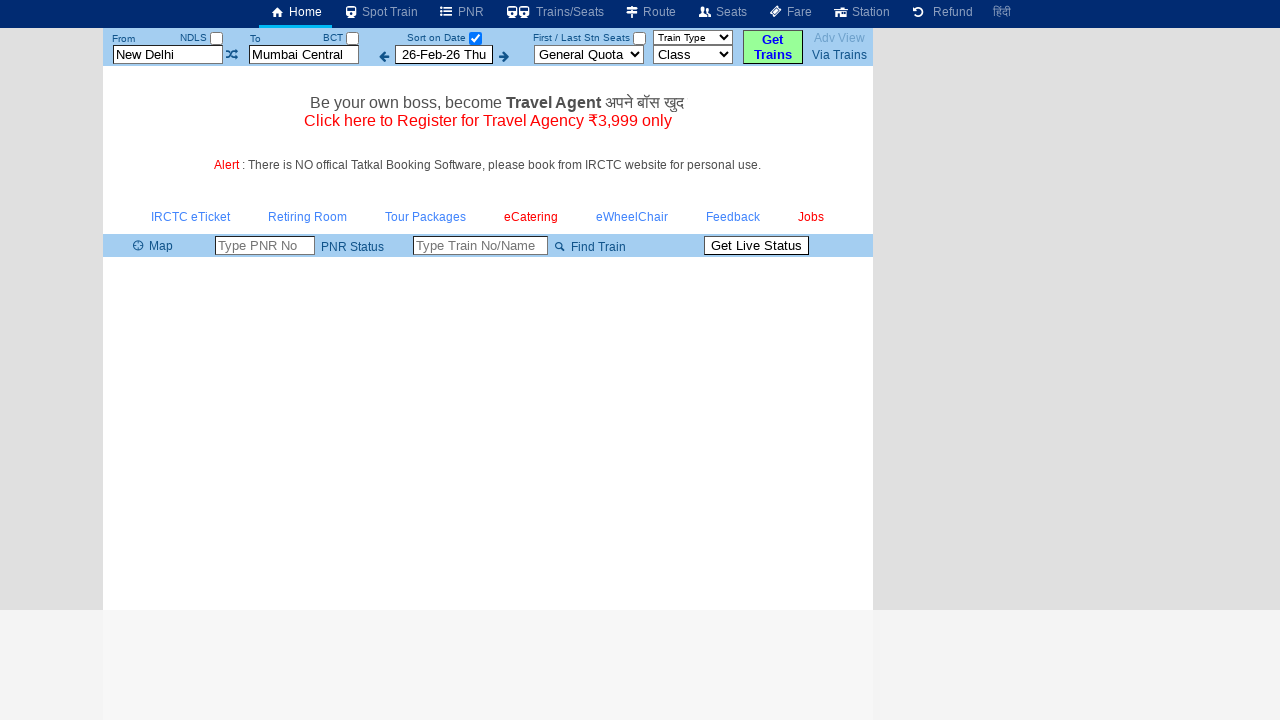